Tests timeout configuration by clicking an AJAX button and then clicking the success message element with extended timeout

Starting URL: http://www.uitestingplayground.com/ajax

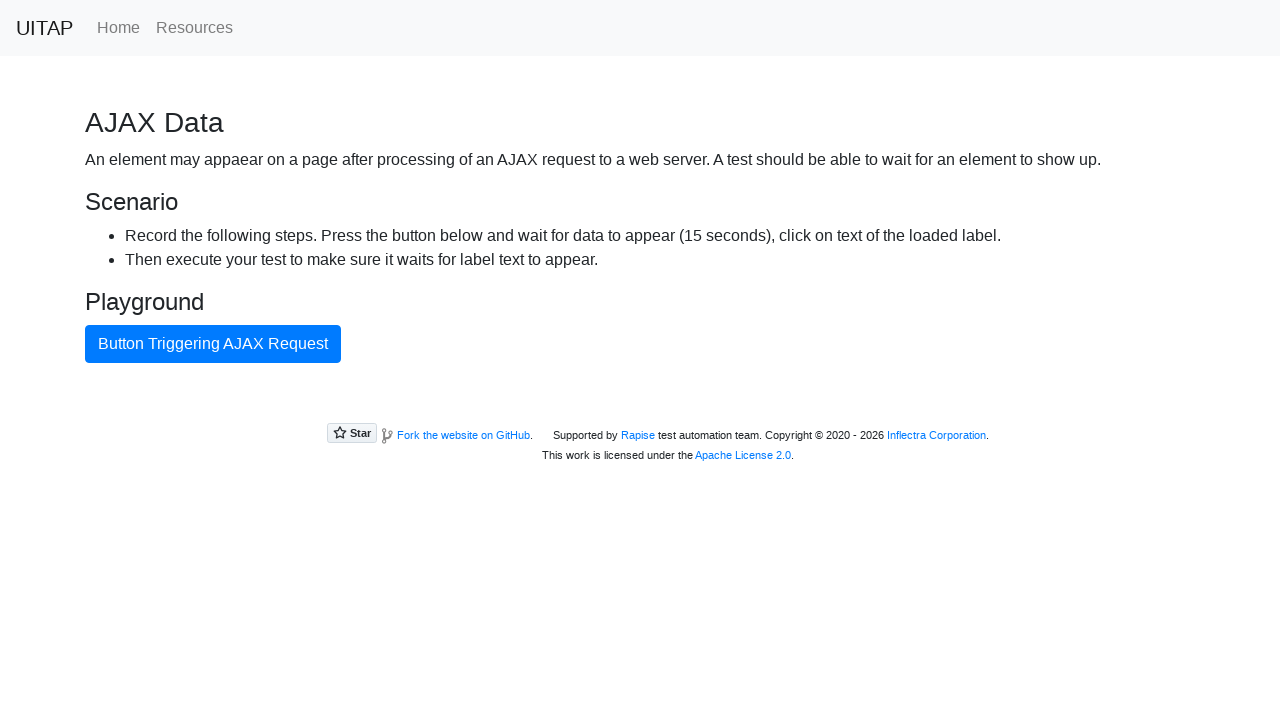

Clicked button triggering AJAX request at (213, 344) on internal:text="Button Triggering AJAX Request"i
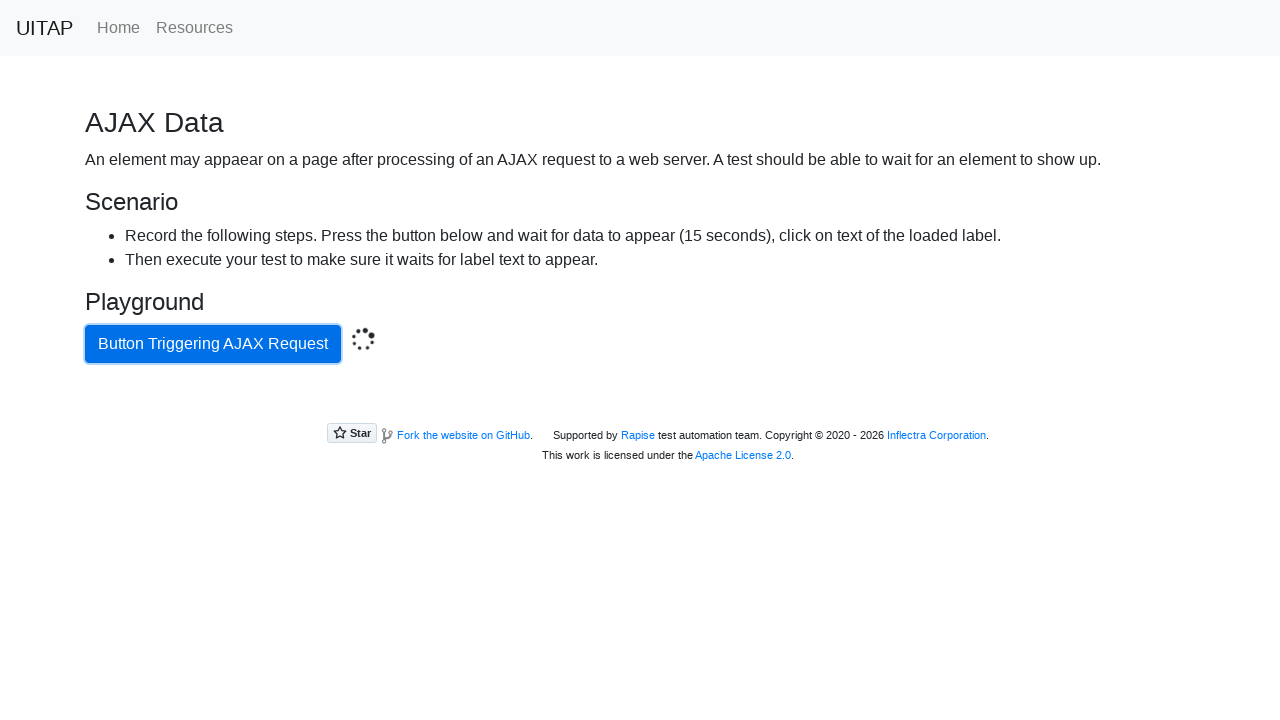

Clicked success message element with 16000ms timeout at (640, 405) on .bg-success
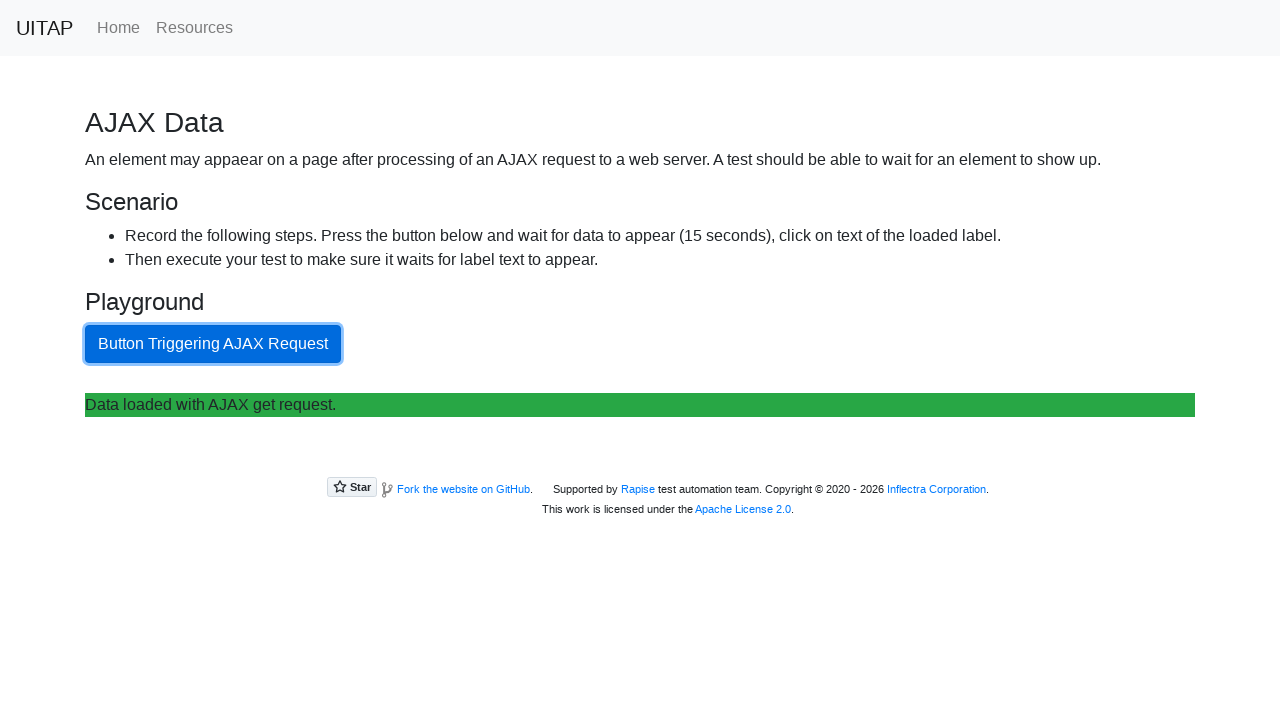

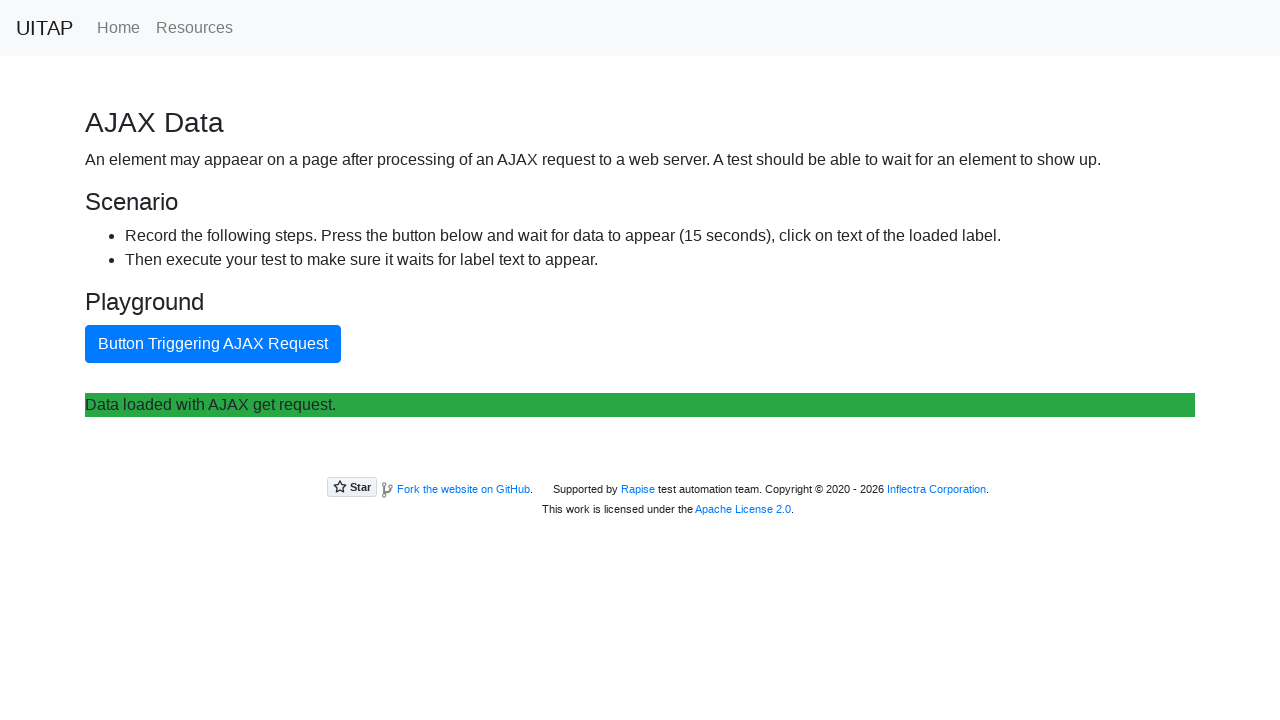